Fills out the contact form with test data and verifies the success message appears after submission

Starting URL: https://practice.sdetunicorns.com/contact/

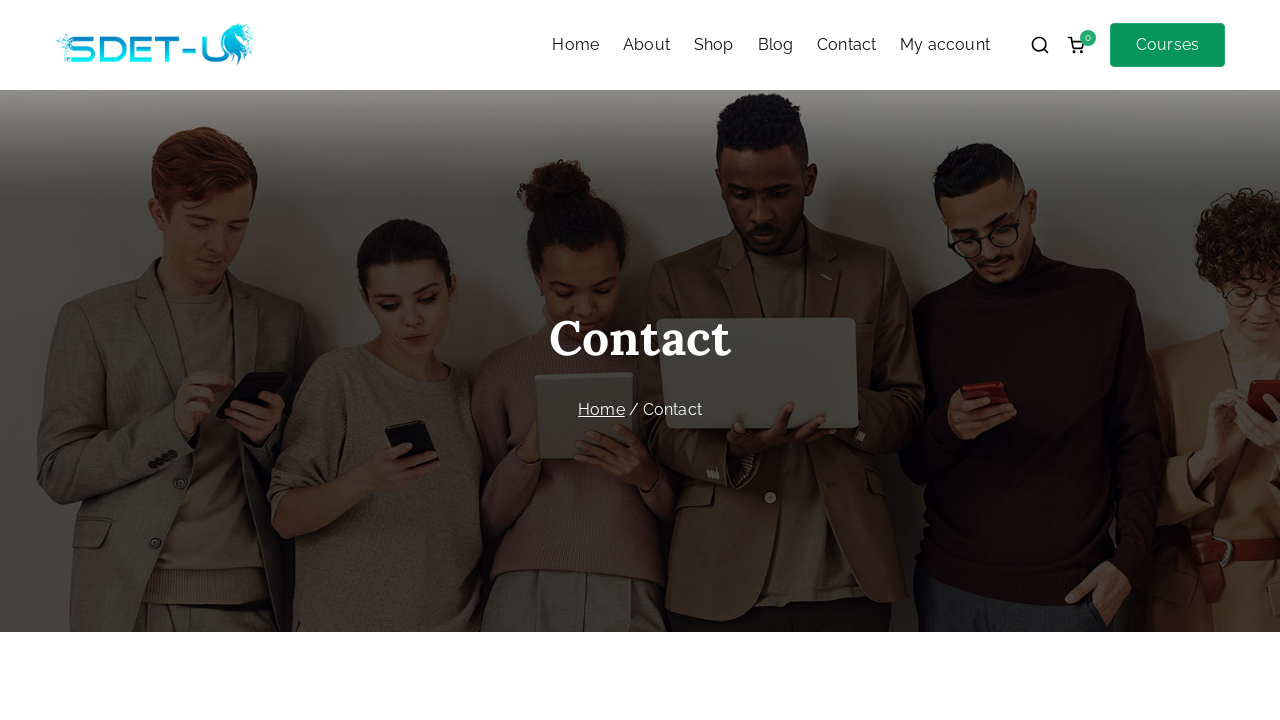

Located contact form elements
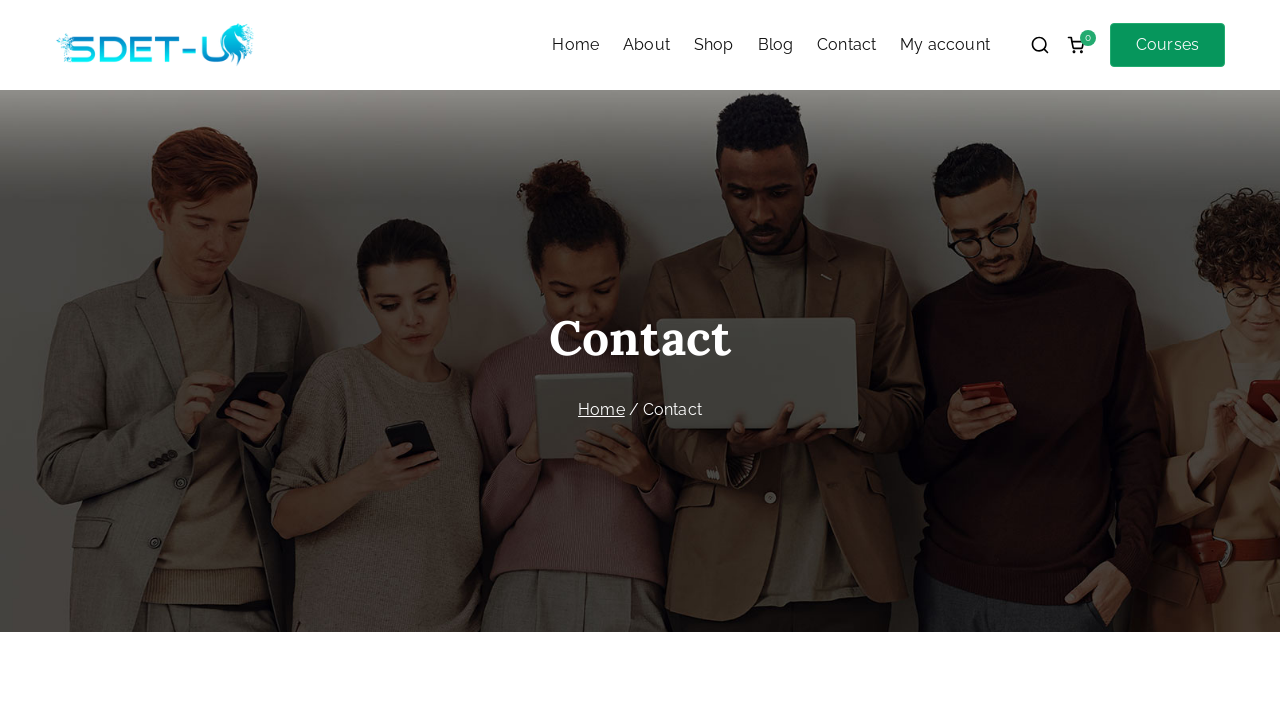

Filled name field with 'Rahul' on #evf-form-277 label[for*="field_"], #evf-form-277 [id*="submit"] >> nth=0
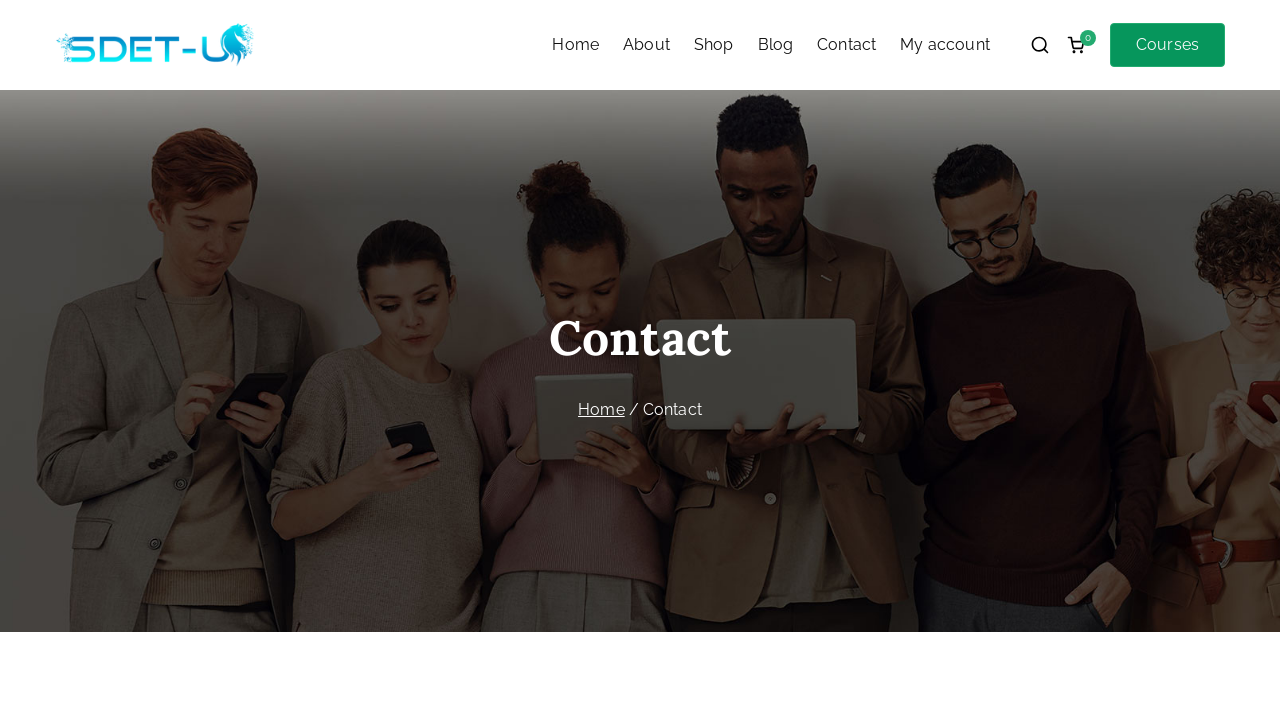

Filled email field with 'rahul.test@gmail.com' on #evf-form-277 label[for*="field_"], #evf-form-277 [id*="submit"] >> nth=1
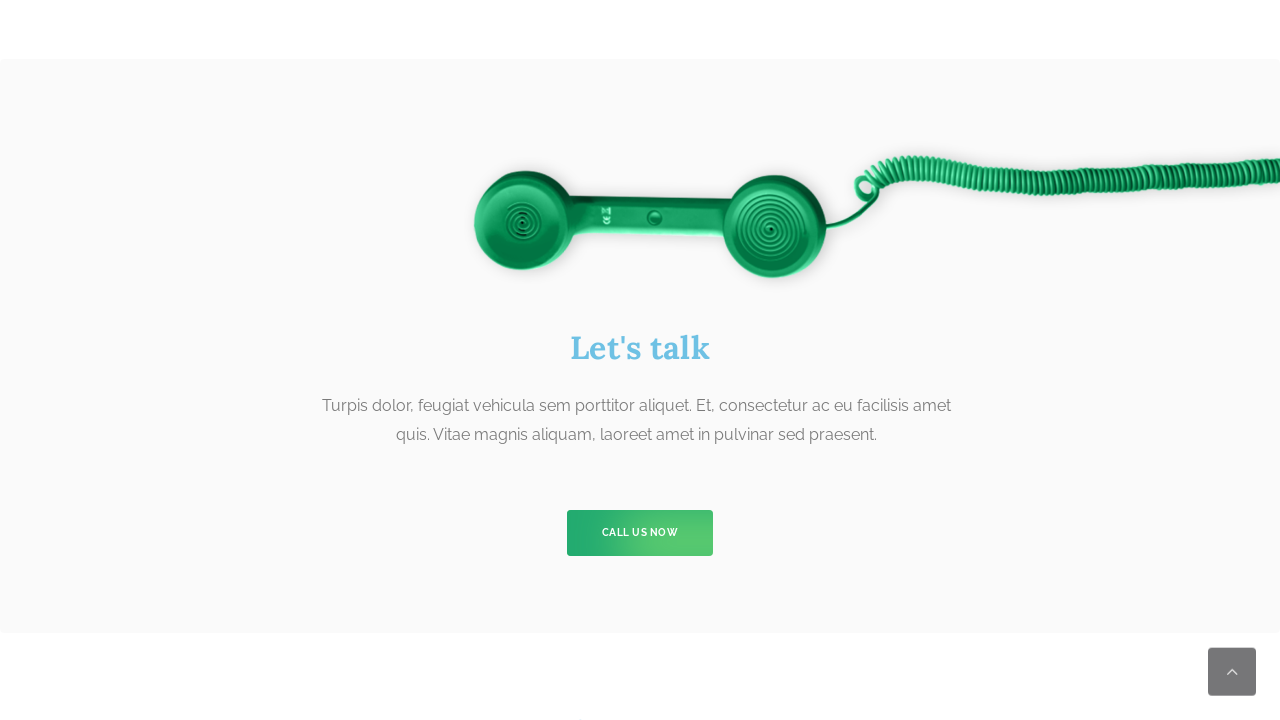

Filled phone field with '9876543210' on #evf-form-277 label[for*="field_"], #evf-form-277 [id*="submit"] >> nth=2
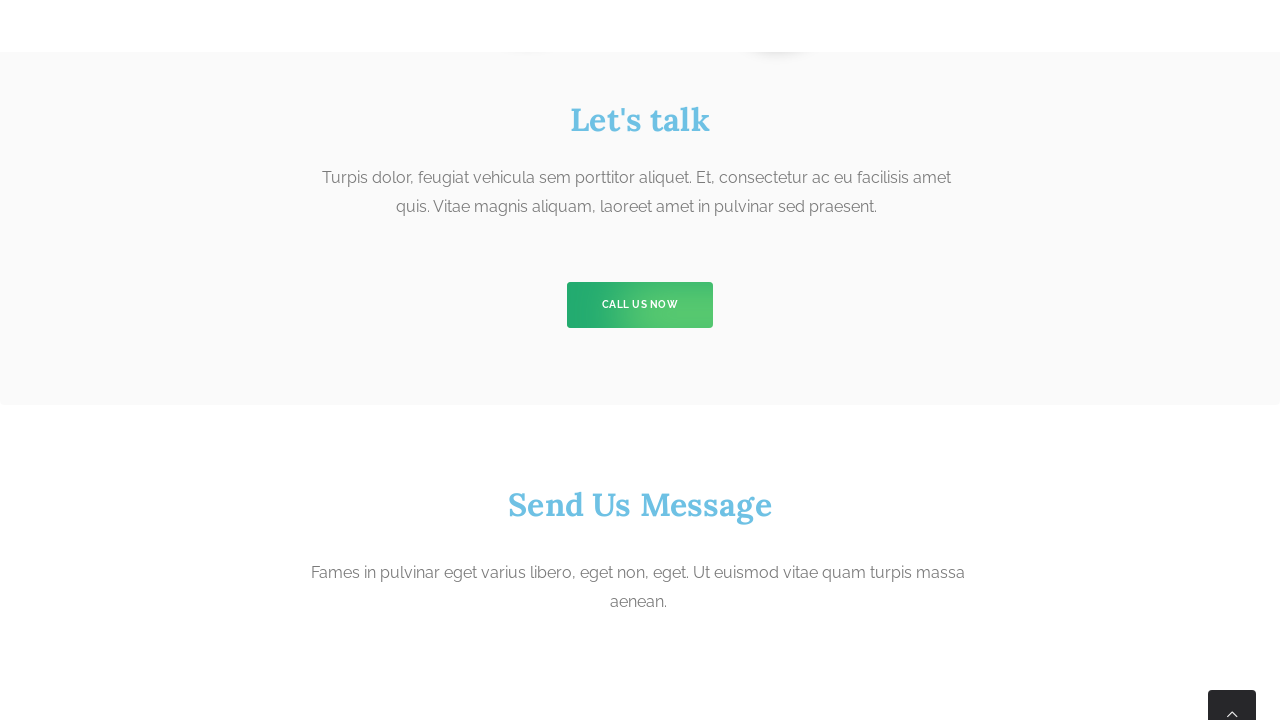

Filled message field with test message on #evf-form-277 label[for*="field_"], #evf-form-277 [id*="submit"] >> nth=3
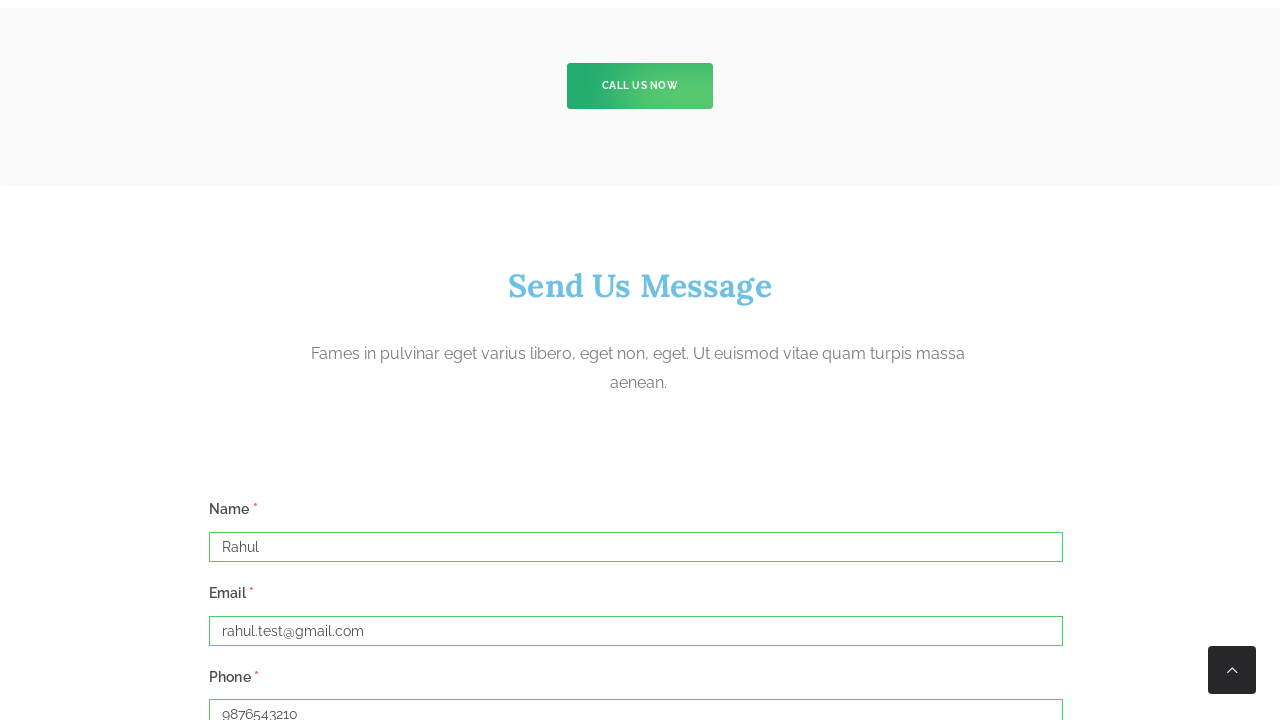

Clicked submit button to submit contact form at (252, 361) on #evf-form-277 label[for*="field_"], #evf-form-277 [id*="submit"] >> nth=-1
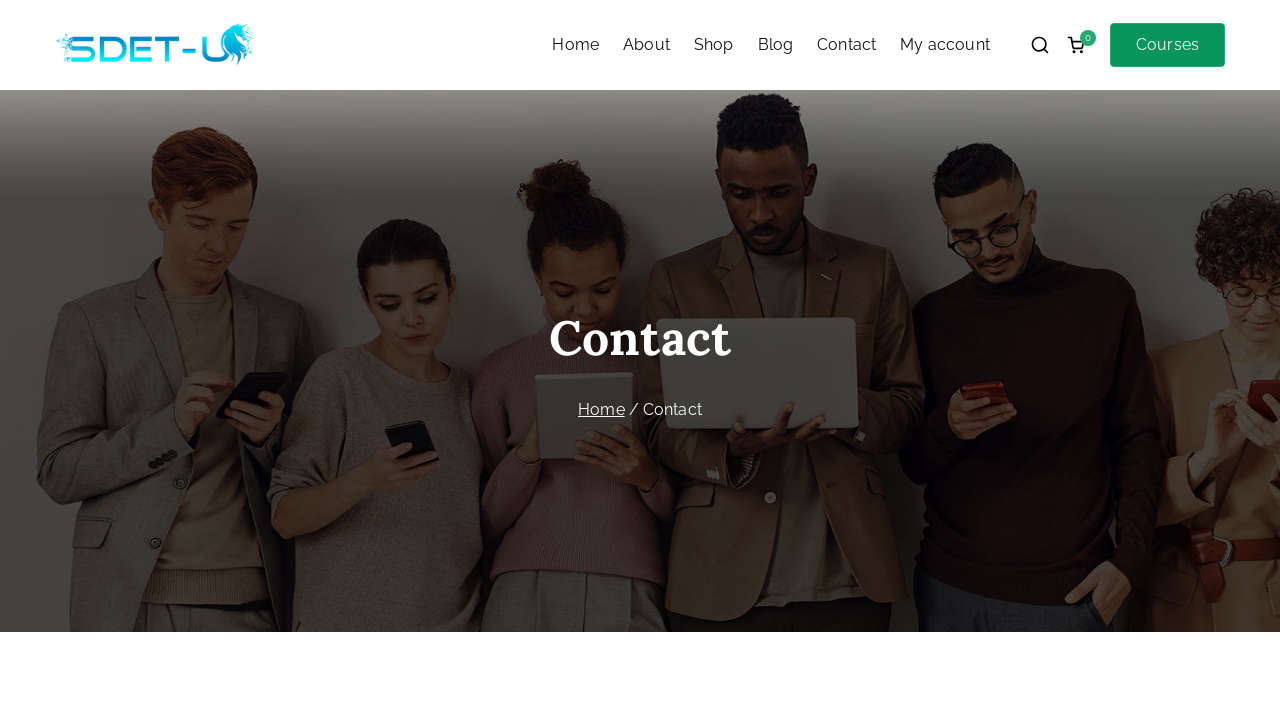

Located alert message element
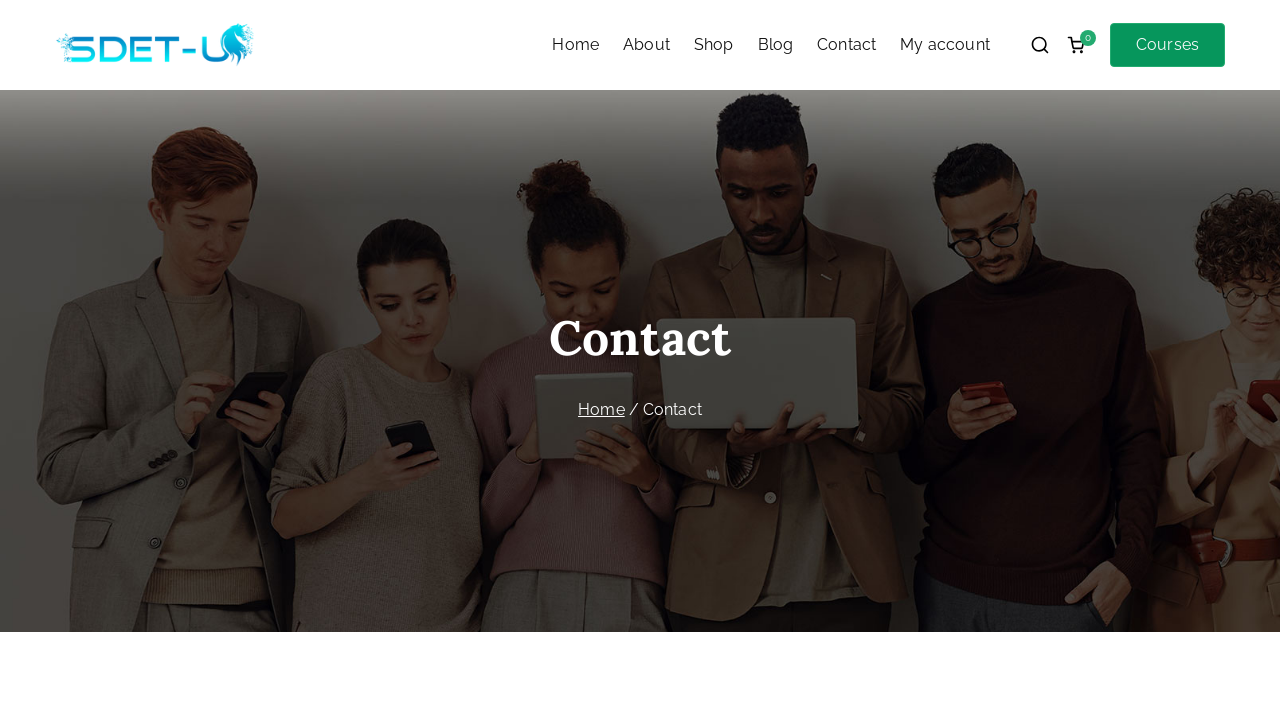

Verified success message 'Thanks for contacting us! We will be in touch with you shortly' is displayed
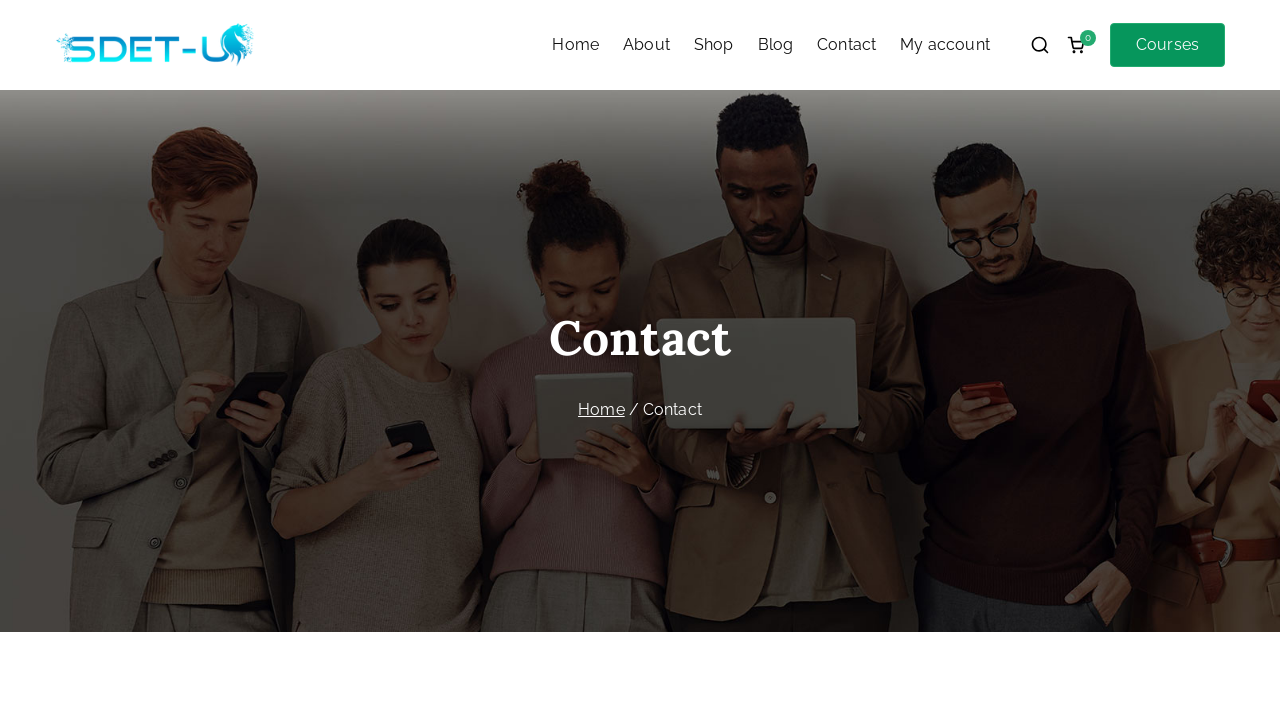

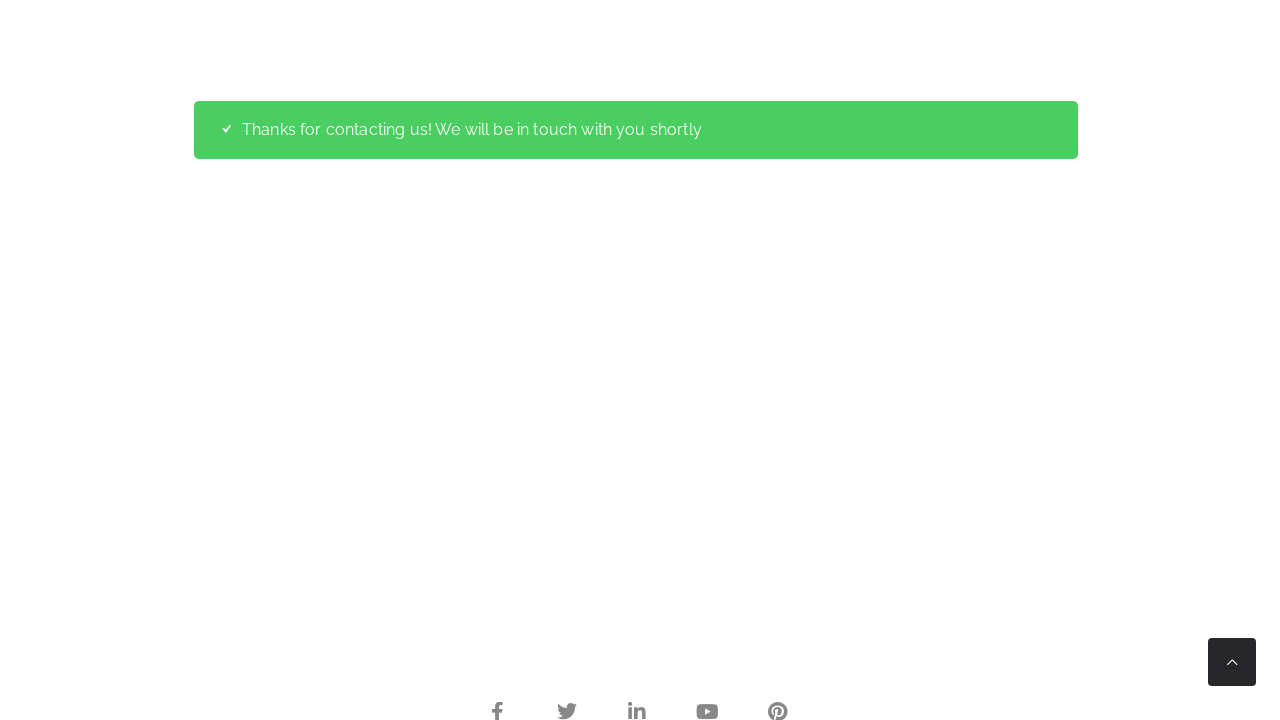